Navigates to Rediff Money page and interacts with the table structure by locating table elements and iterating through rows and columns

Starting URL: http://money.rediff.com/index.html

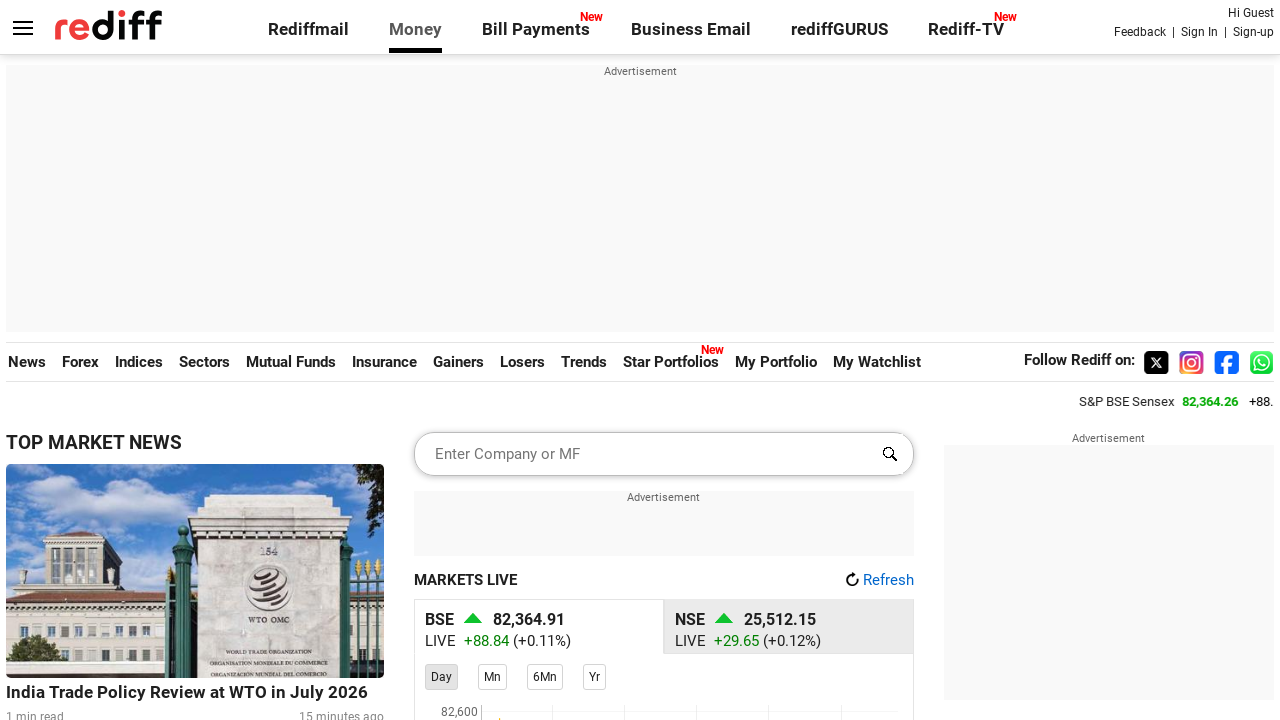

Navigated to Rediff Money page
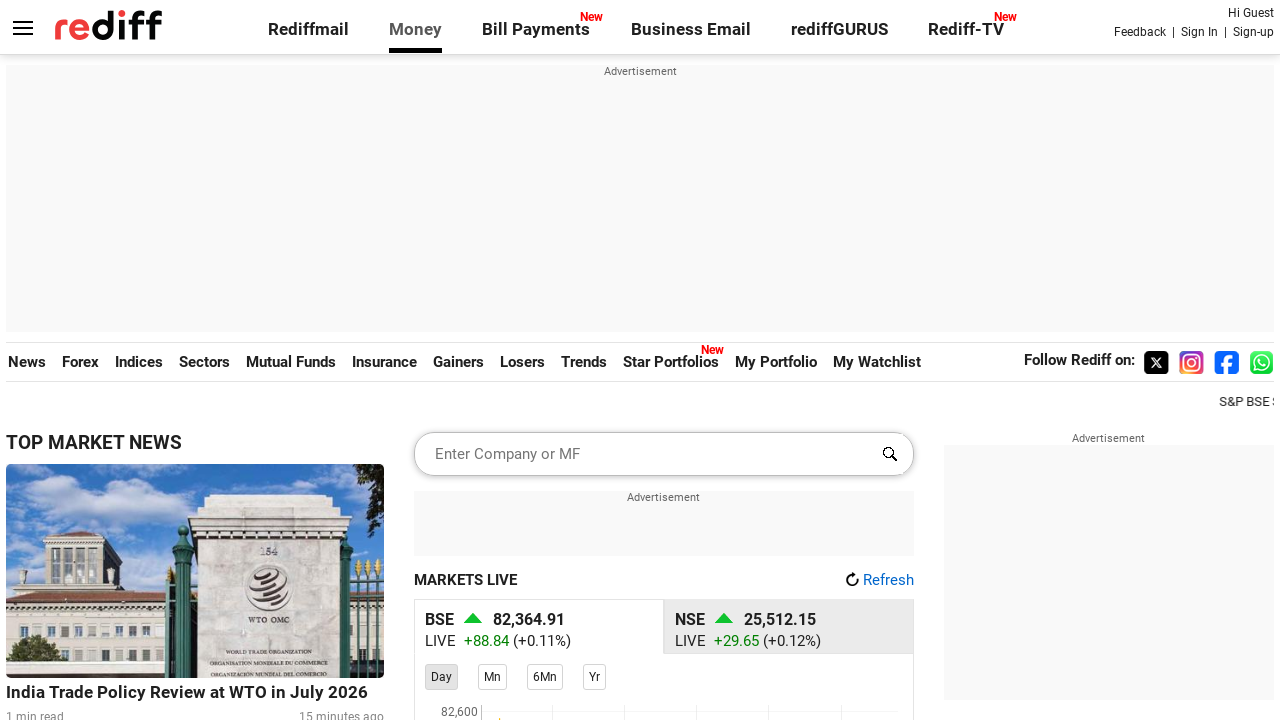

Table with id 'allpage_links' is now present
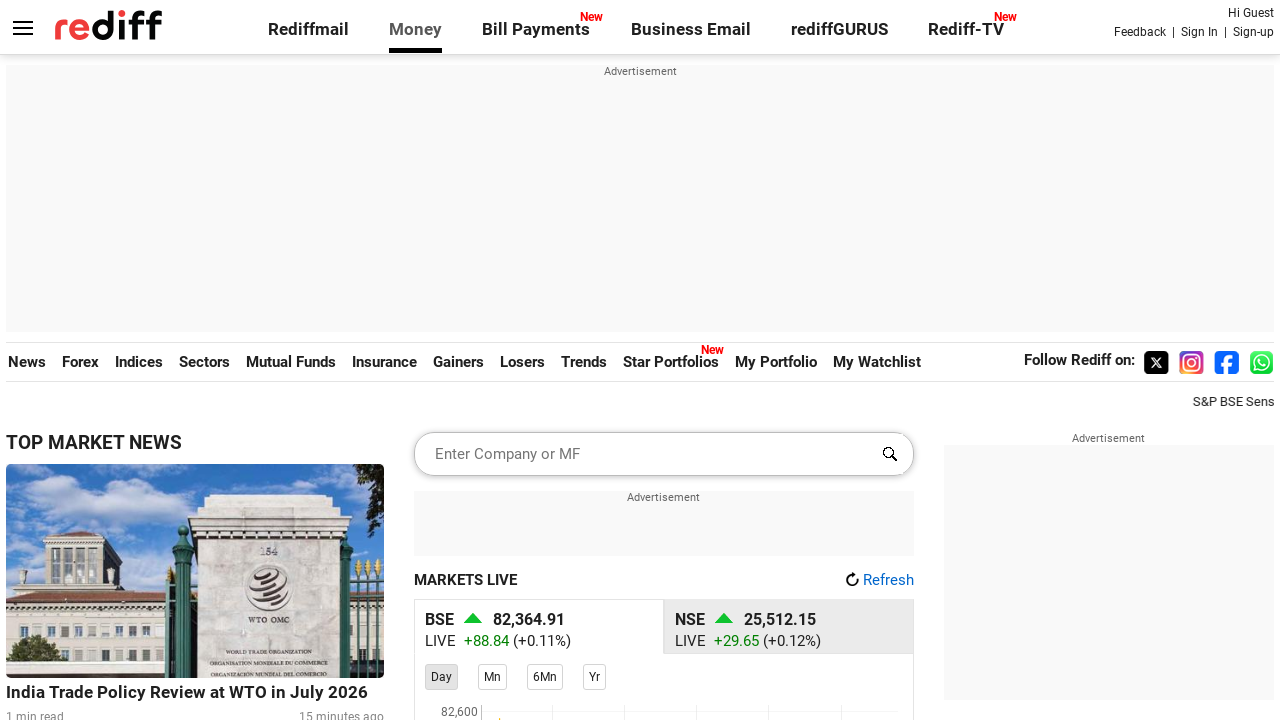

Located the table element with id 'allpage_links'
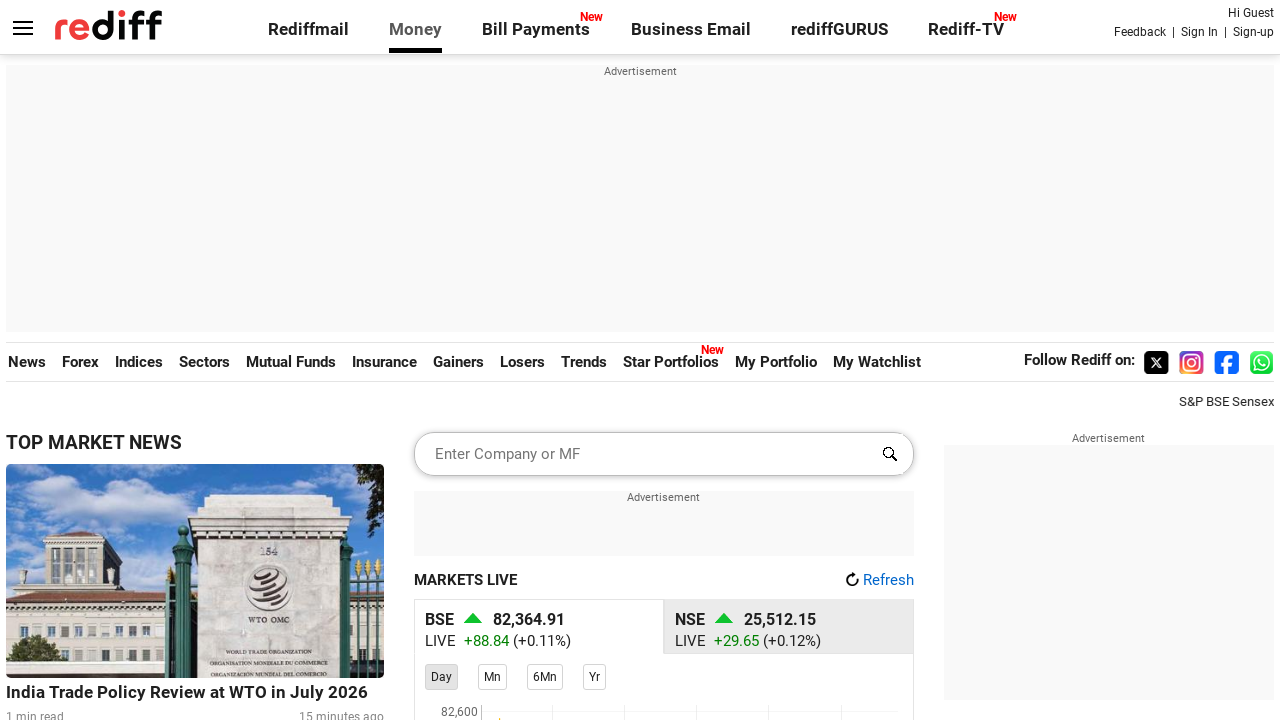

Found 2 rows in the table
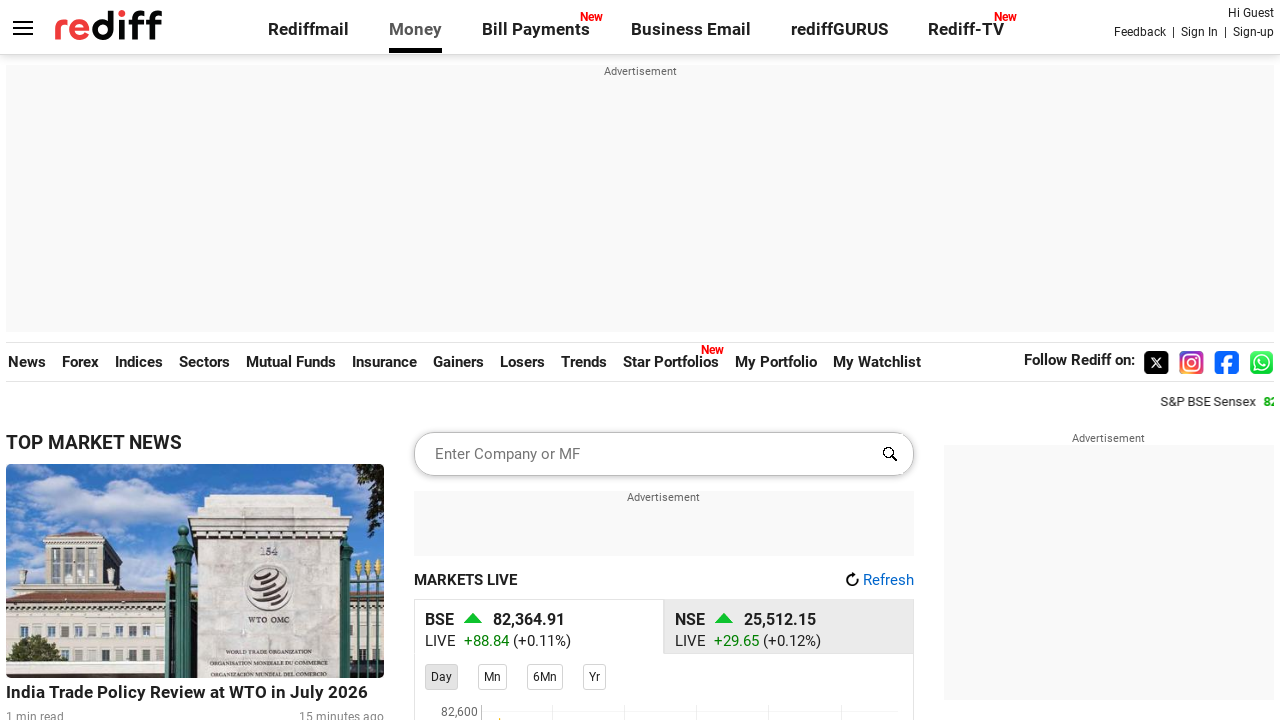

Processing row 1 with 10 columns
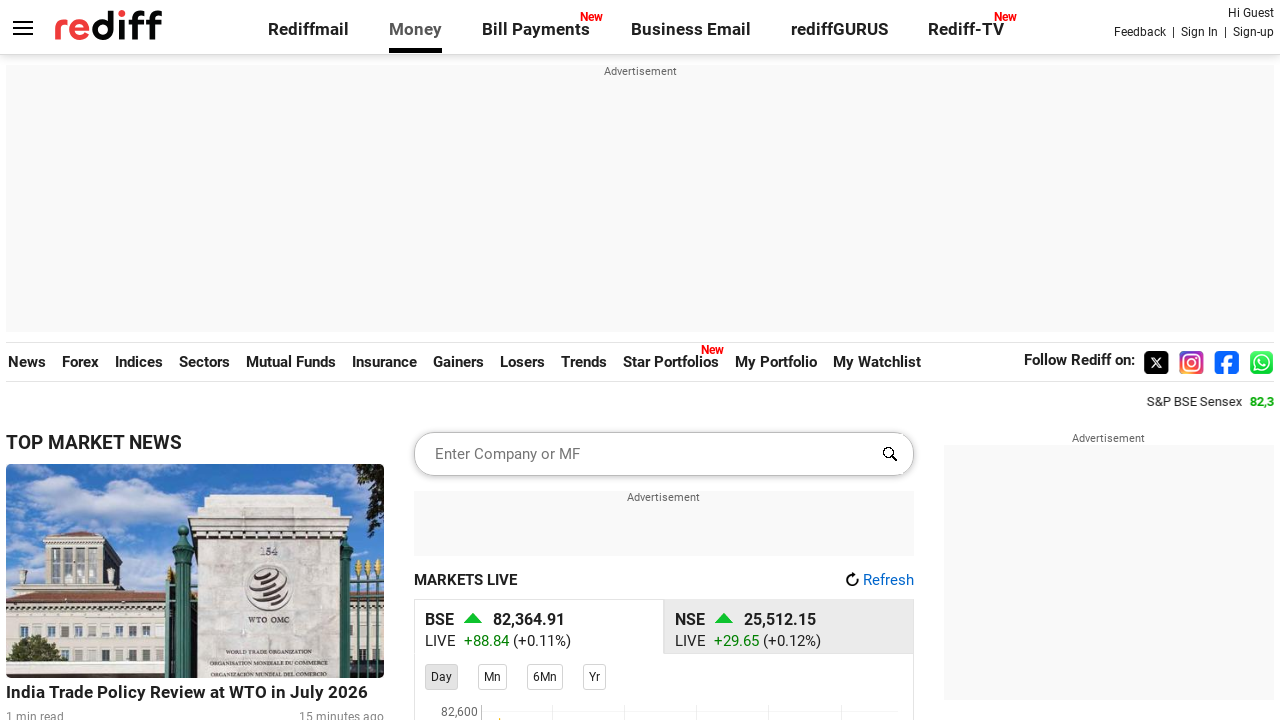

Retrieved text from row 1, column 1: 'Stocks'
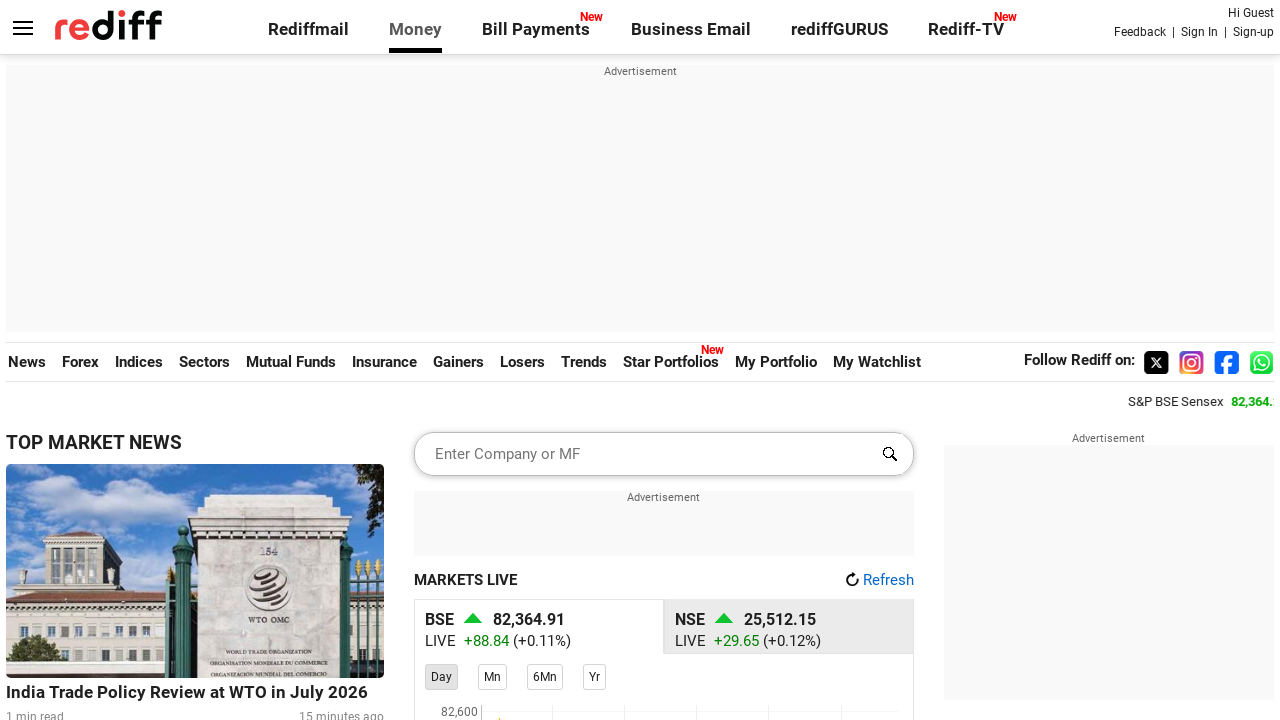

Retrieved text from row 1, column 2: 'Mutual Funds'
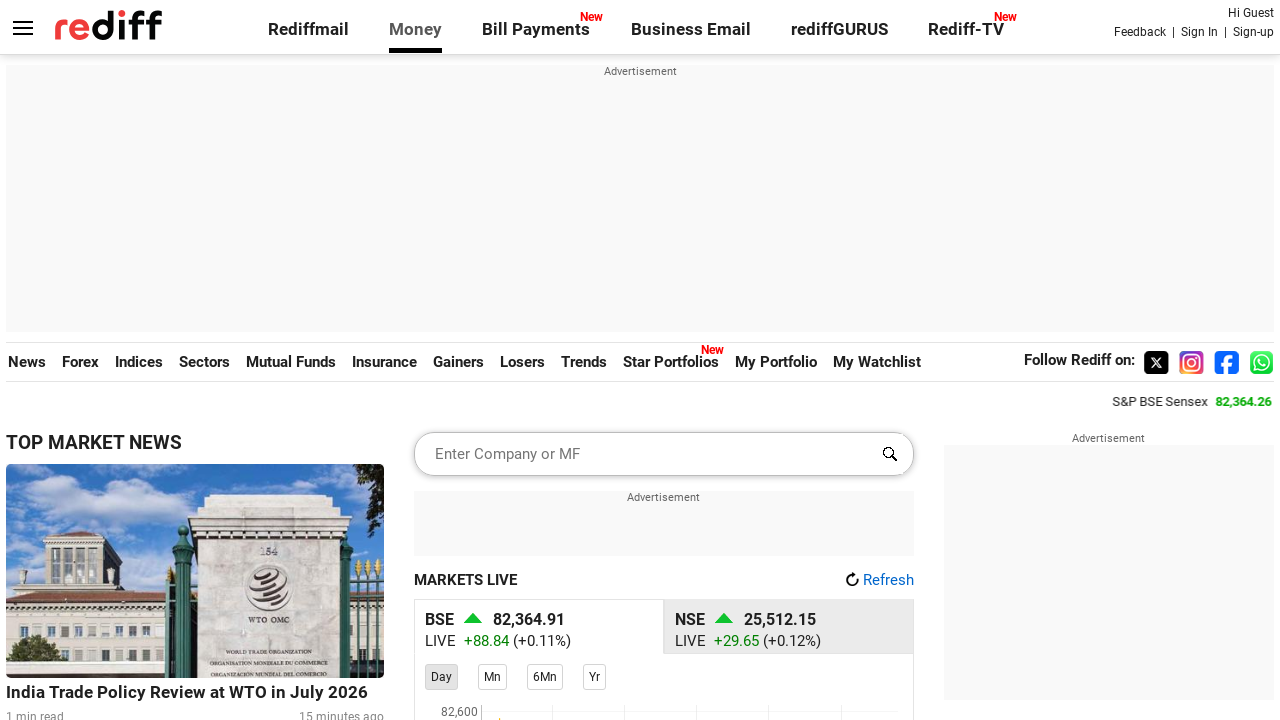

Retrieved text from row 1, column 3: 'Investment tracking'
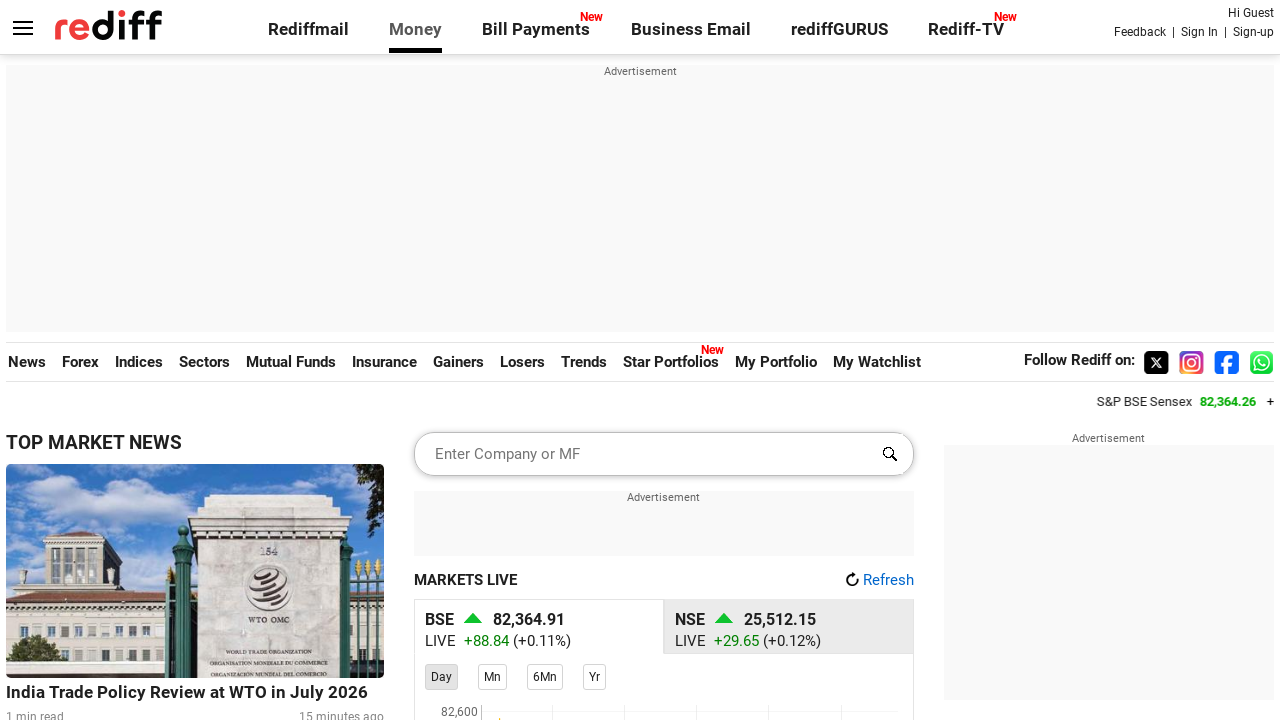

Retrieved text from row 1, column 4: ''
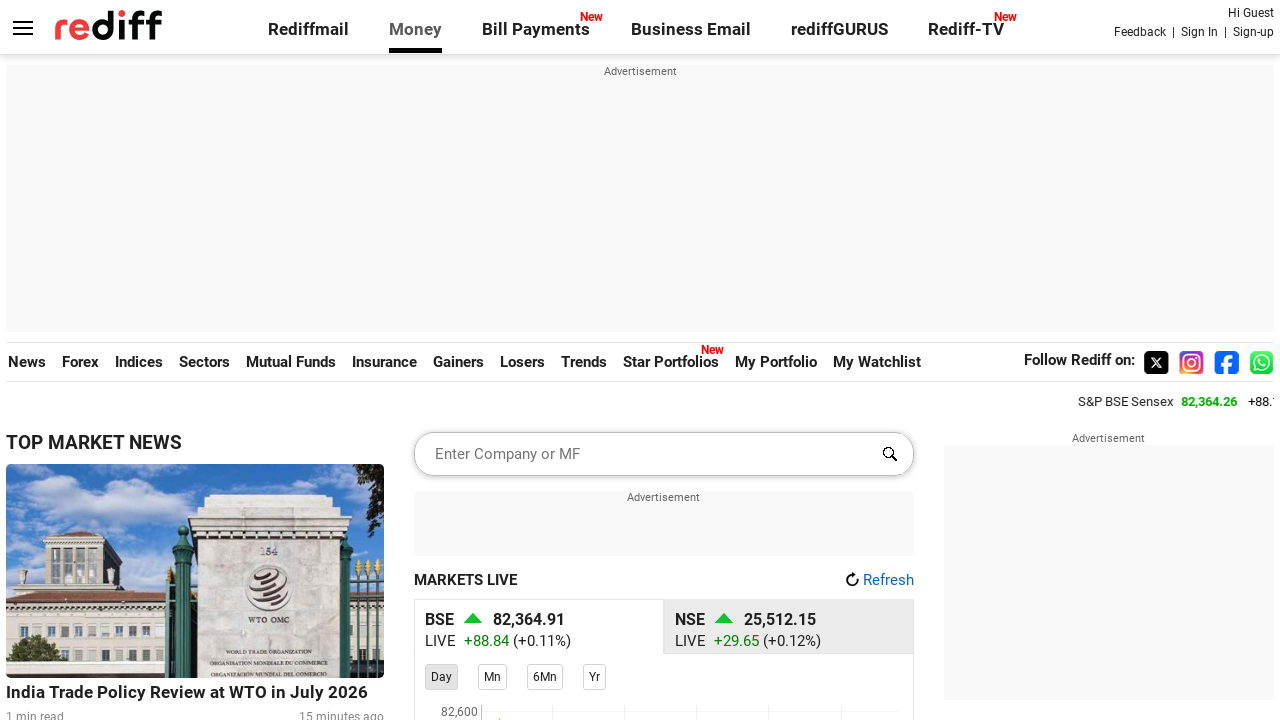

Retrieved text from row 1, column 5: ''
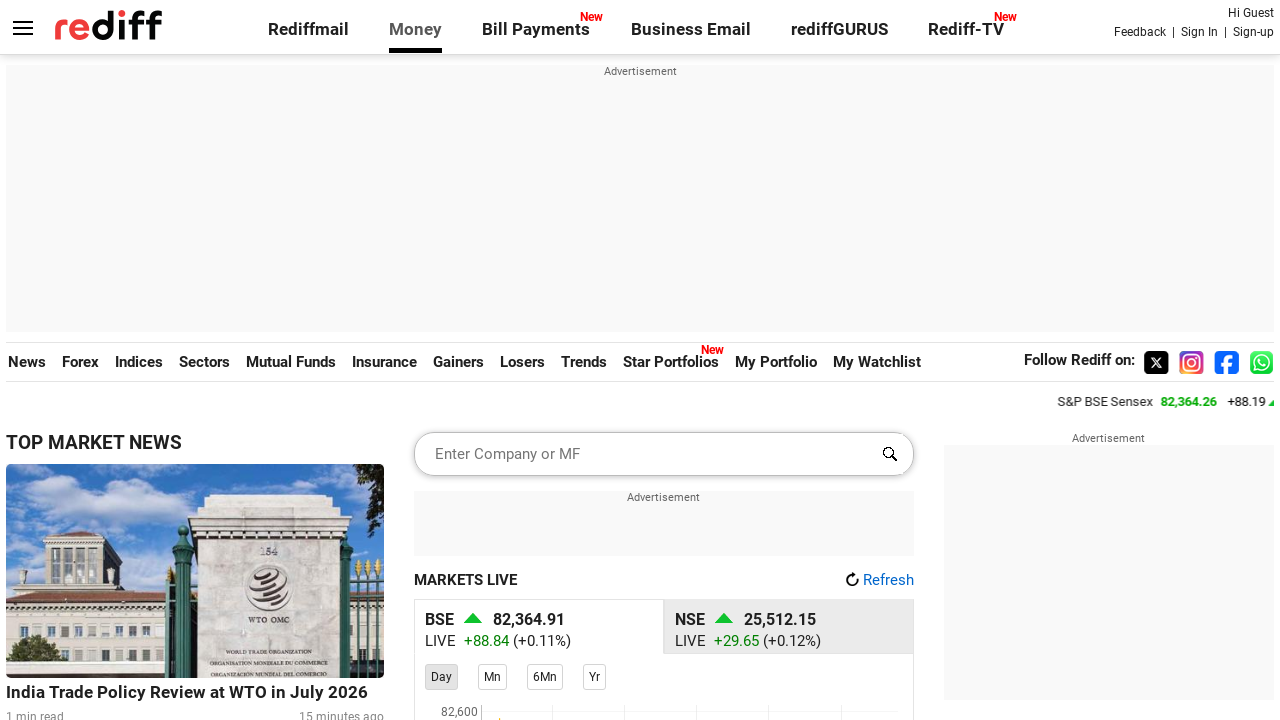

Retrieved text from row 1, column 6: '
	A-Z
	Gainers - Daily | Weekly | Monthly
	Losers - Daily | Weekly | Monthly
	Group-wise listing
	IPO | Top IPOs
	Recent IPOs | IPO News
	Similar Price band
	Most traded - By volumes
	Top 100 - By market capitalisation
	Latest Company Results
	Market News
'
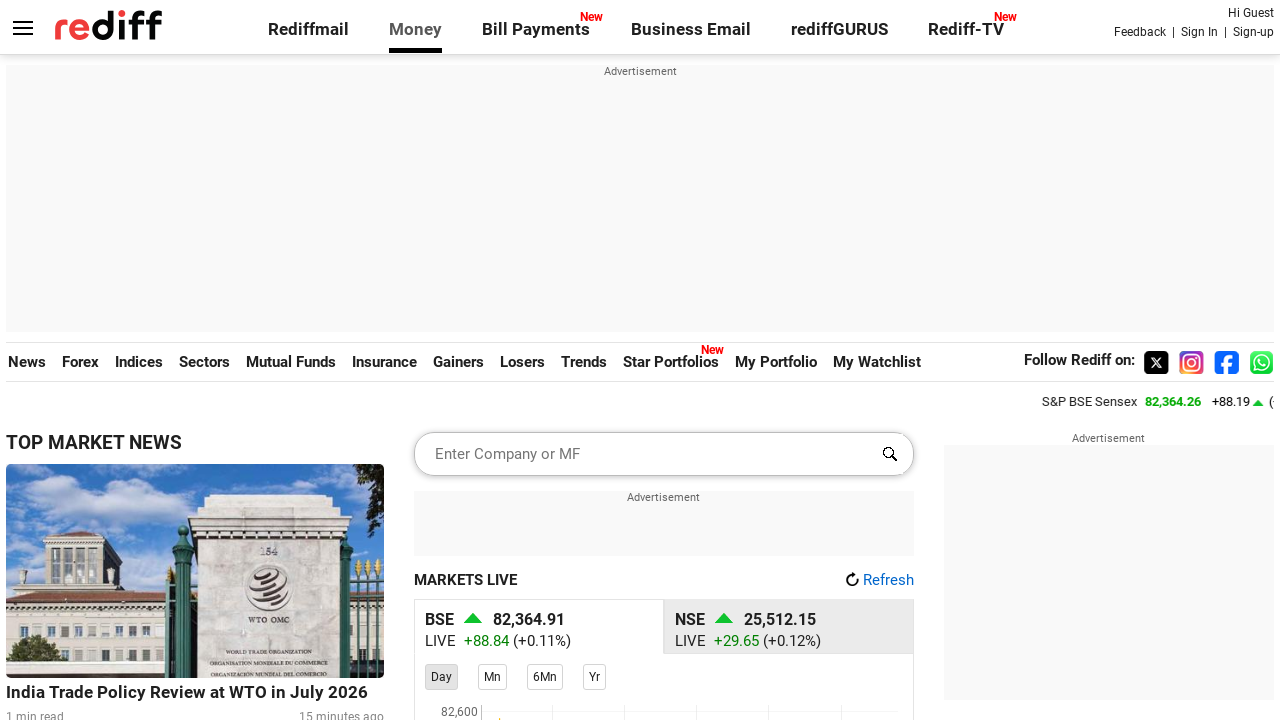

Retrieved text from row 1, column 7: '
	Top 25 schemes
	High-risk, High-returns
	Medium-risk, Medium-returns
	Low-risk, Low-returns
	Gilt Funds
	Funds of Funds
	Special Funds
	Liquid Funds
	Dynamic Asset Allocation
	NFOs
	MF Selector
'
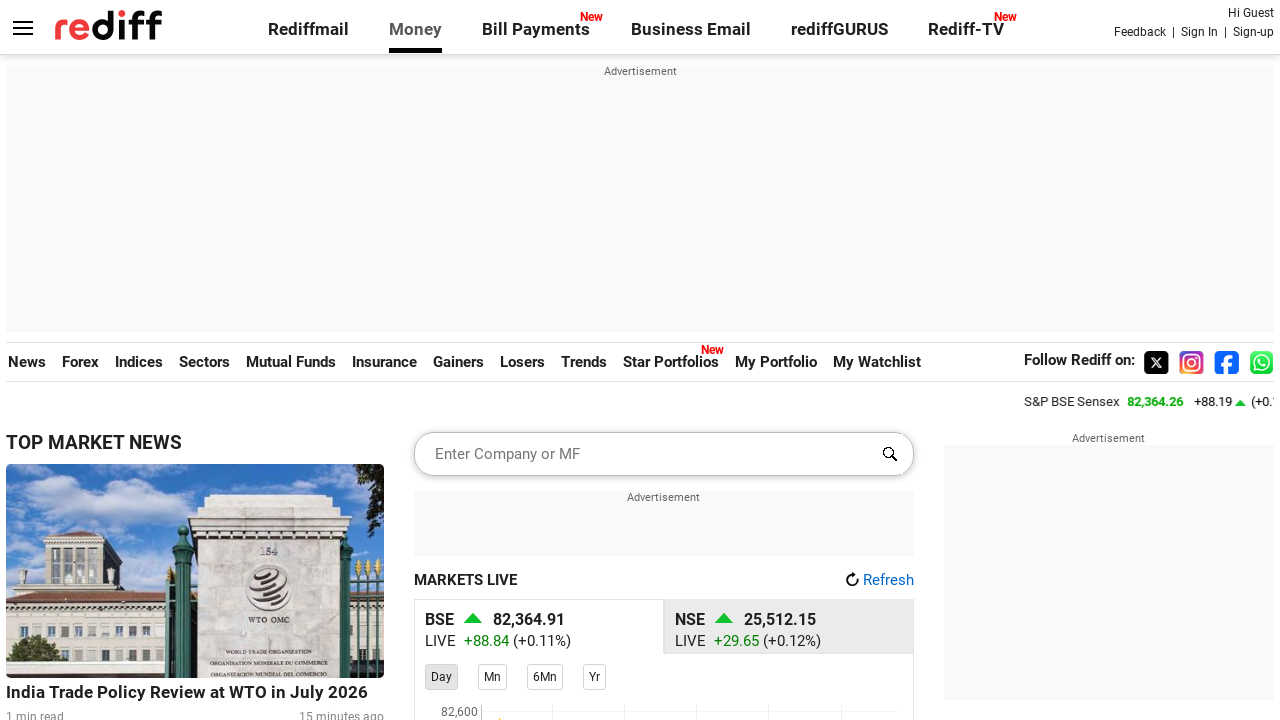

Retrieved text from row 1, column 8: '
	Equity - ELSS
	Equity - Index Funds
	Equity - Sector Funds
	Equity - Balance Fund
	Equity - Diversified Fund
	MF News
	Budget 2026
	
'
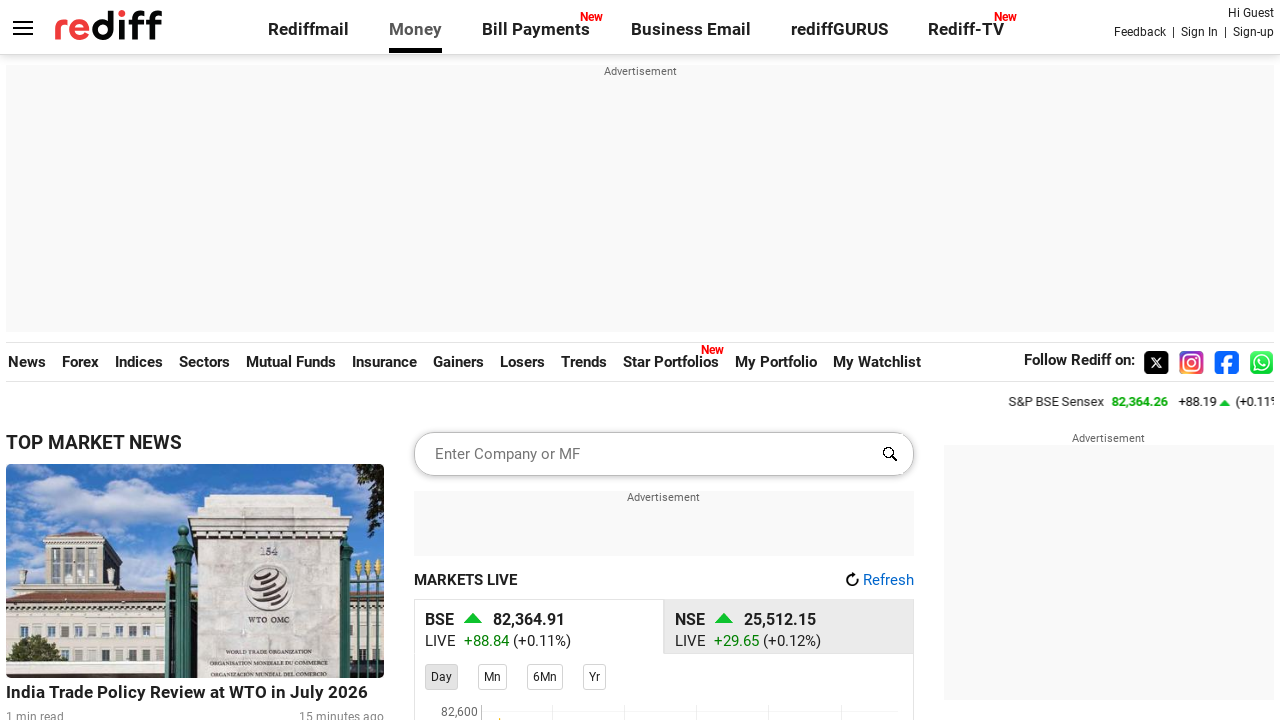

Retrieved text from row 1, column 9: '
	My Portfolio
	My Watch List
	If You Had Invested...
	Global Indicators
	Forex Converter
	Market Indices
	Sectoral Indices
	World Indices
	Advertise with us
'
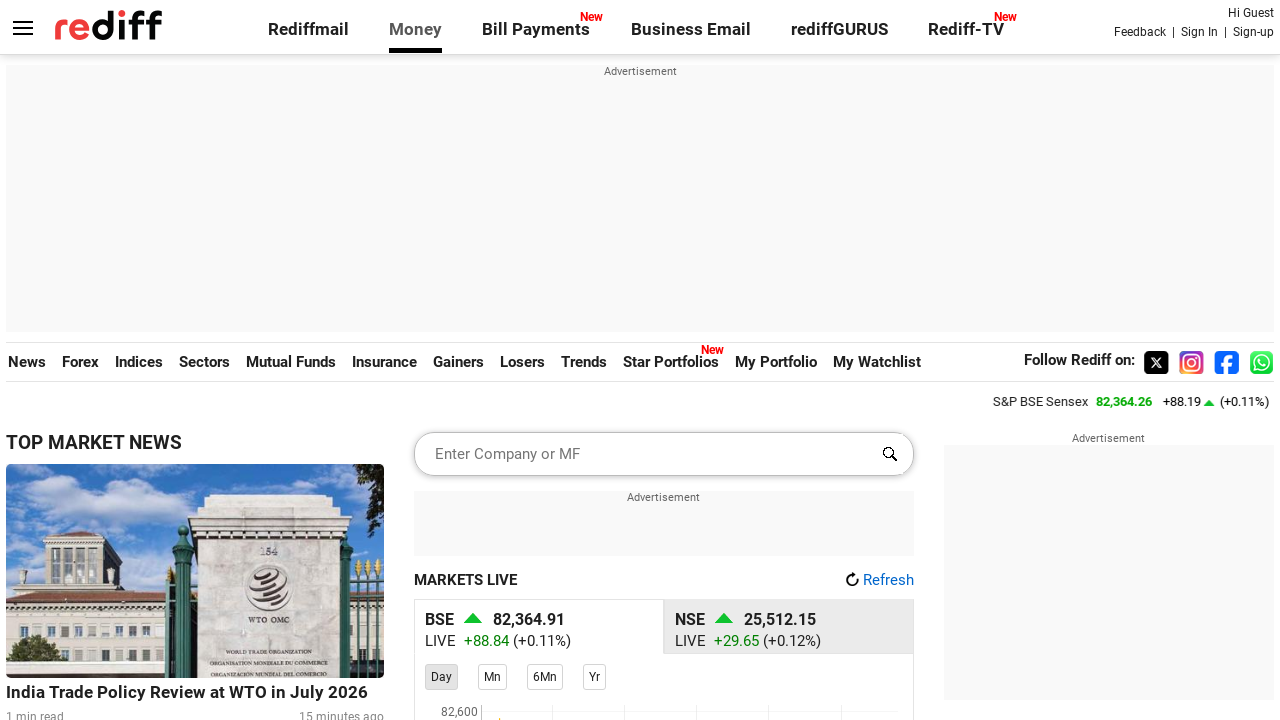

Retrieved text from row 1, column 10: ' 
'
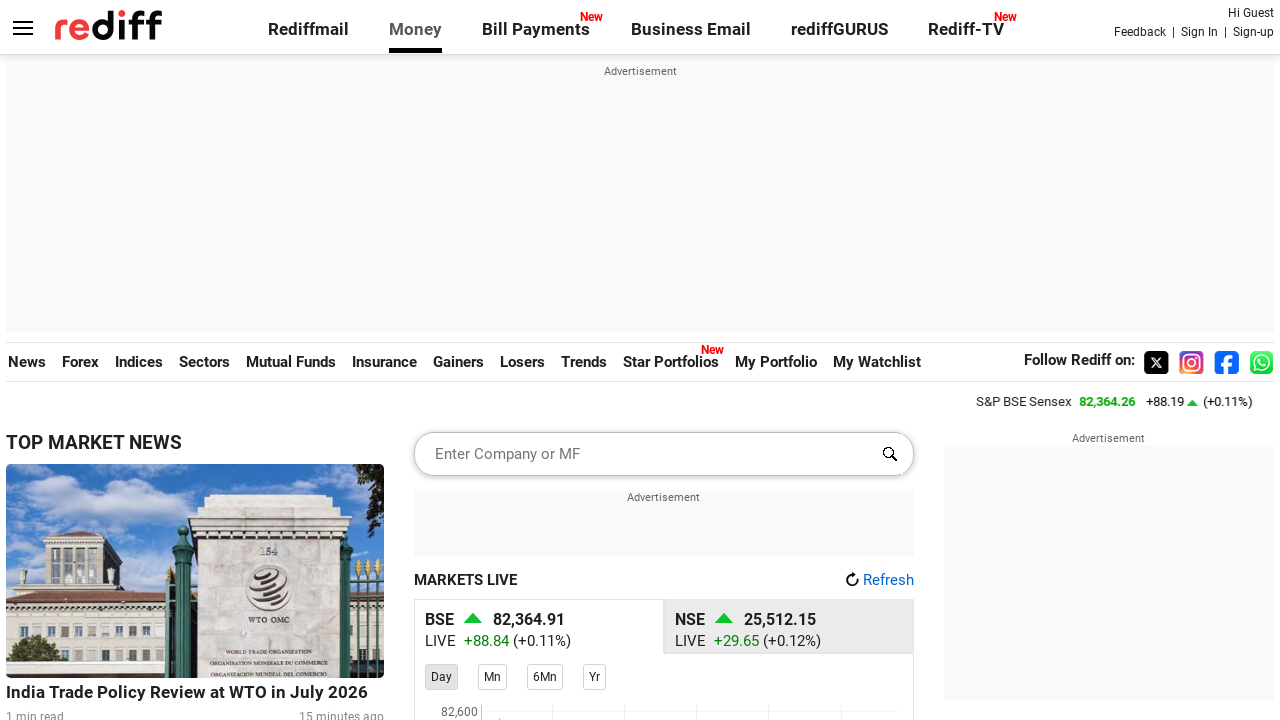

Processing row 2 with 10 columns
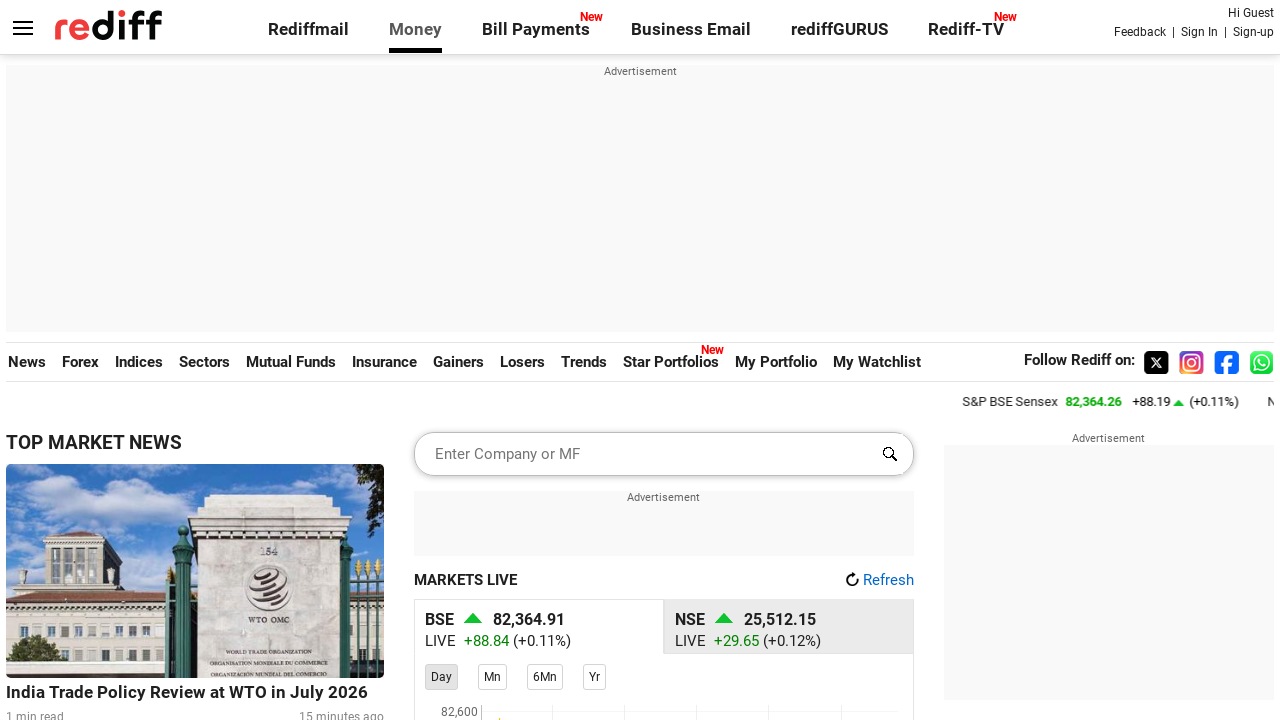

Retrieved text from row 2, column 1: 'Stocks'
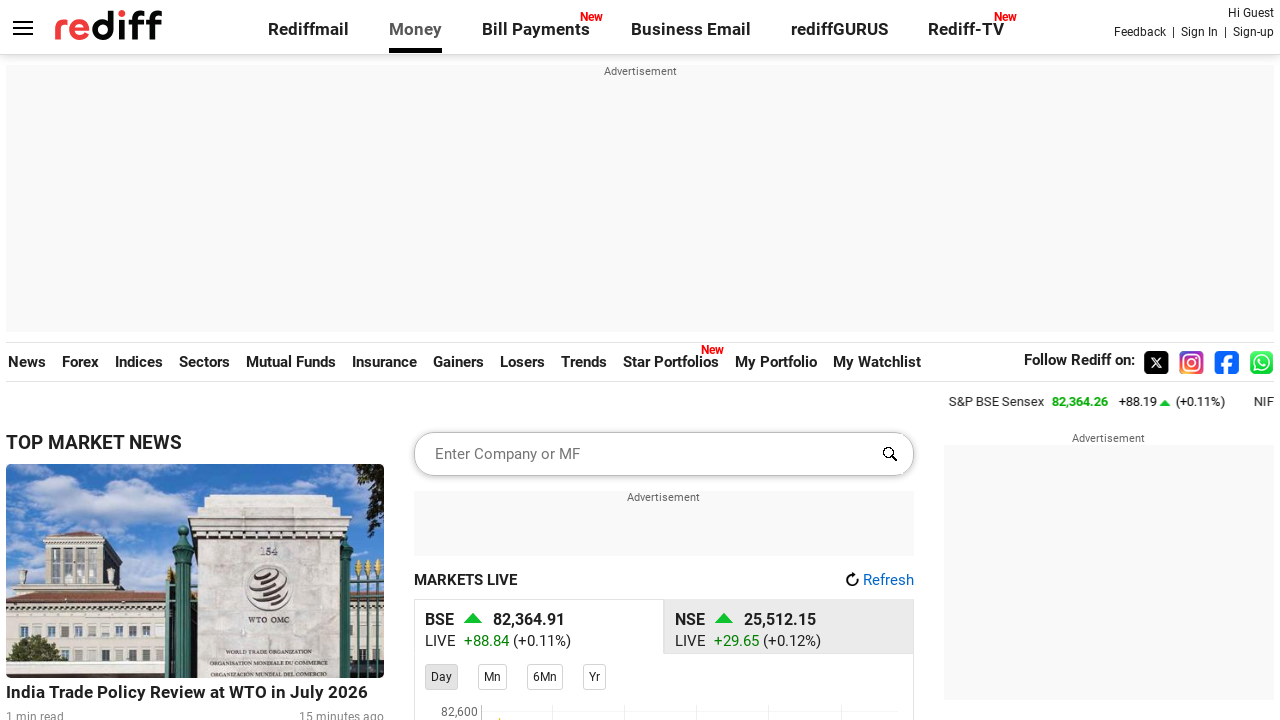

Retrieved text from row 2, column 2: 'Mutual Funds'
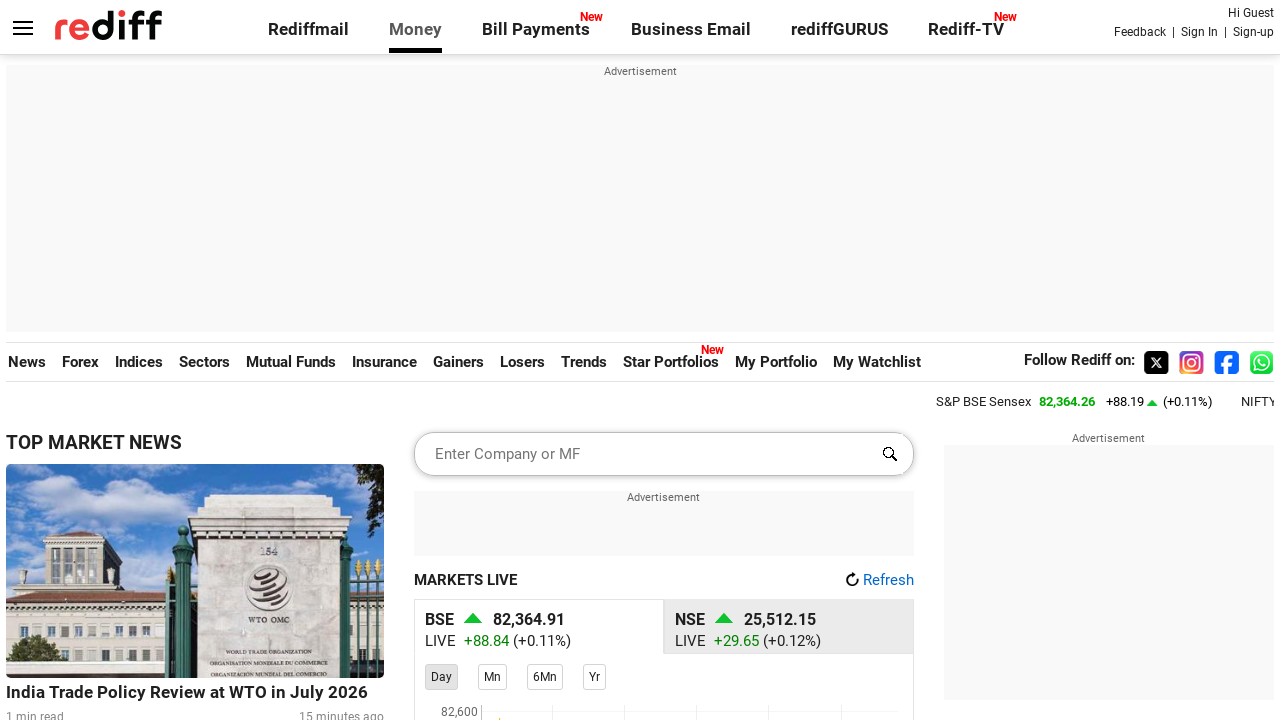

Retrieved text from row 2, column 3: 'Investment tracking'
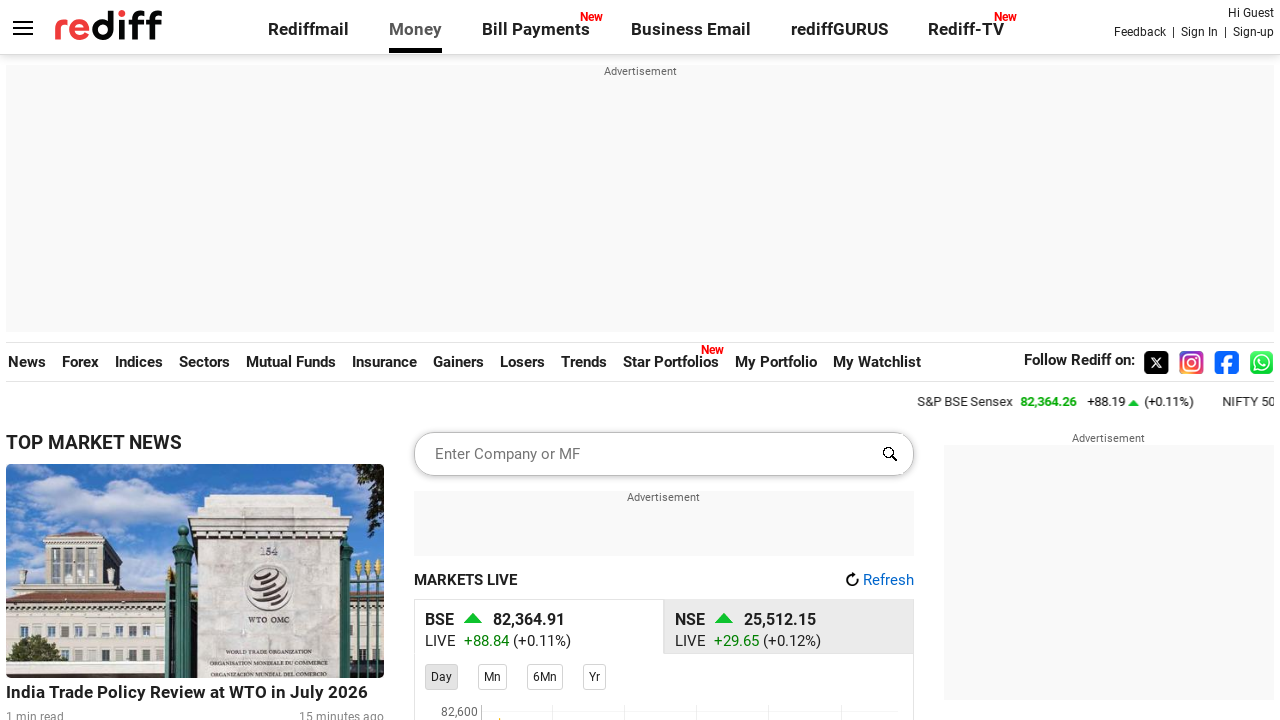

Retrieved text from row 2, column 4: ''
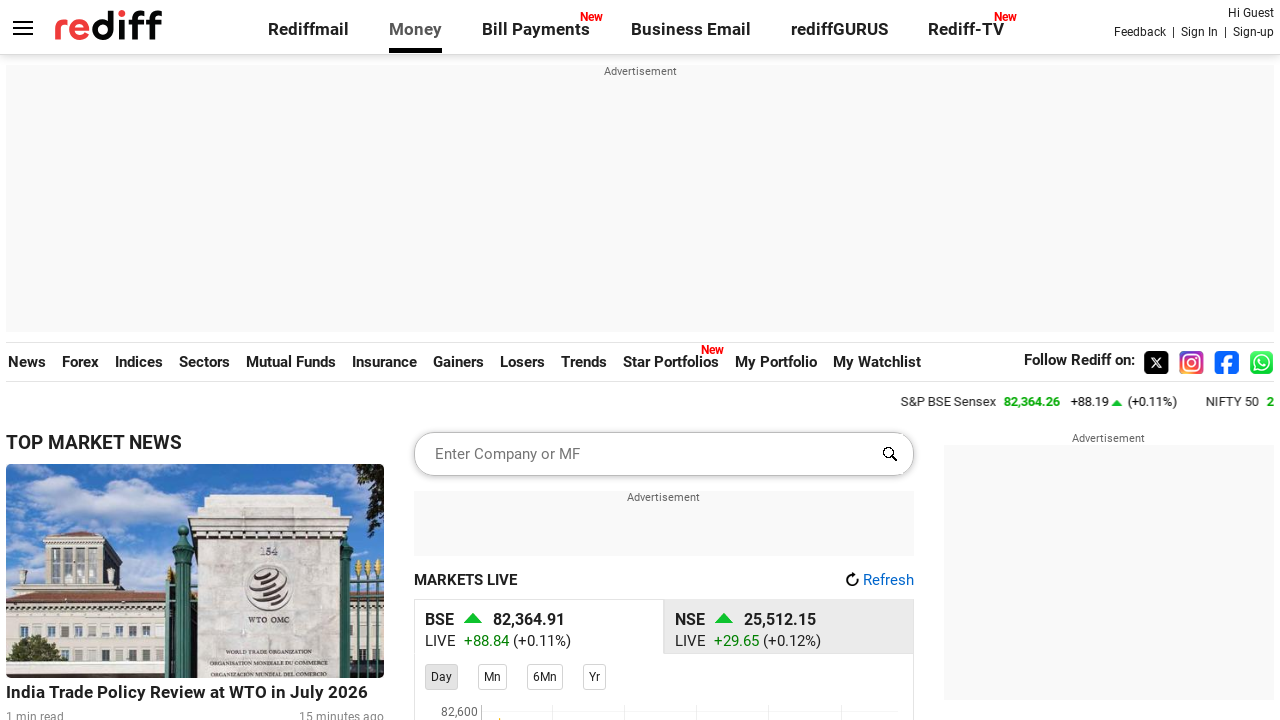

Retrieved text from row 2, column 5: ''
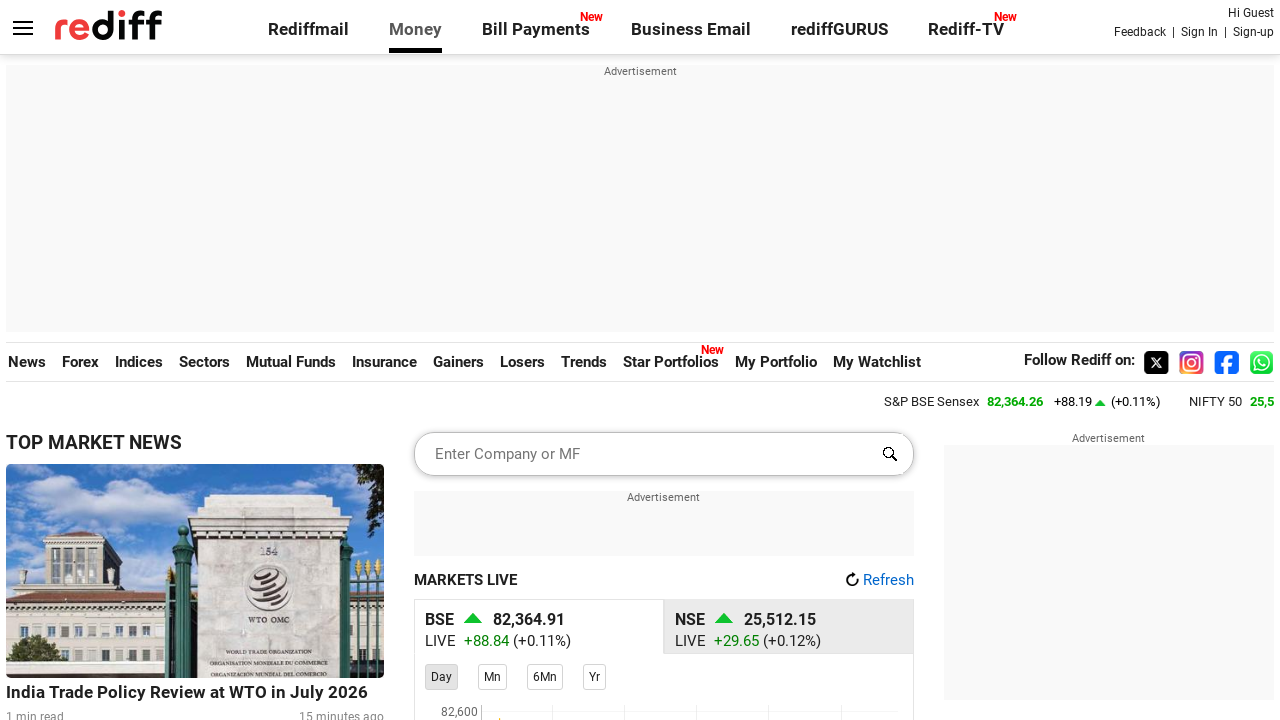

Retrieved text from row 2, column 6: '
	A-Z
	Gainers - Daily | Weekly | Monthly
	Losers - Daily | Weekly | Monthly
	Group-wise listing
	IPO | Top IPOs
	Recent IPOs | IPO News
	Similar Price band
	Most traded - By volumes
	Top 100 - By market capitalisation
	Latest Company Results
	Market News
'
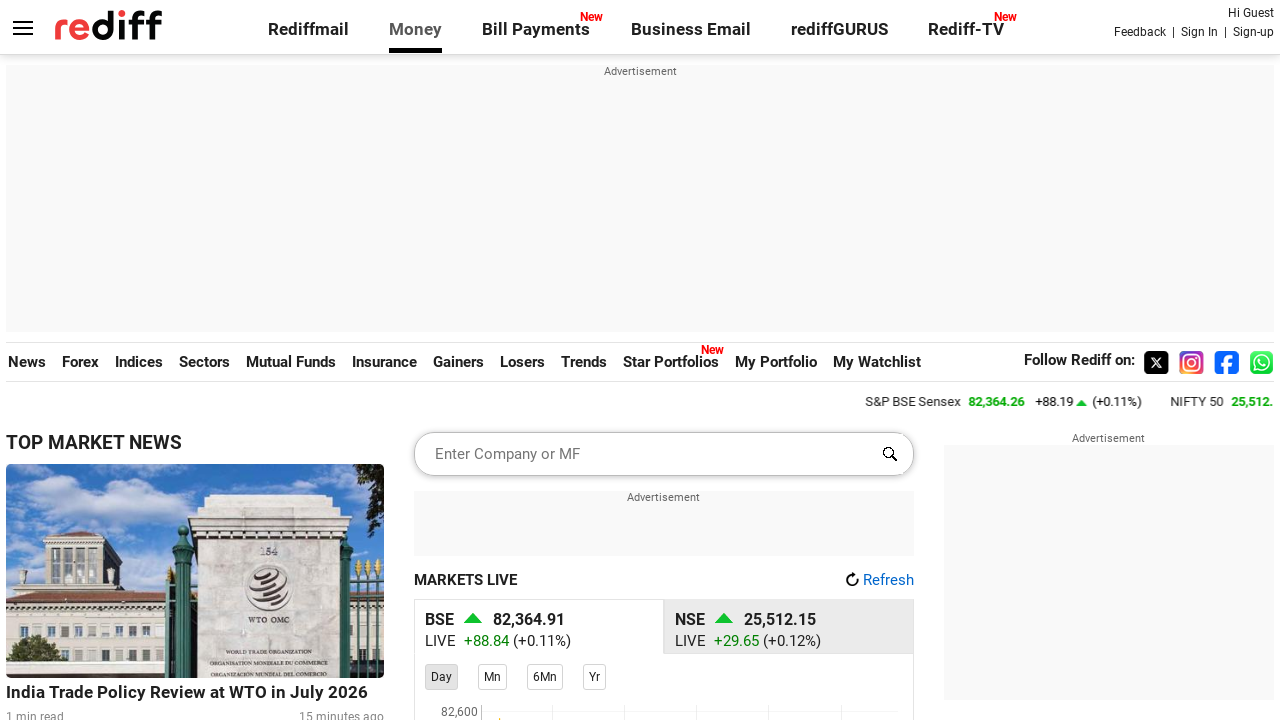

Retrieved text from row 2, column 7: '
	Top 25 schemes
	High-risk, High-returns
	Medium-risk, Medium-returns
	Low-risk, Low-returns
	Gilt Funds
	Funds of Funds
	Special Funds
	Liquid Funds
	Dynamic Asset Allocation
	NFOs
	MF Selector
'
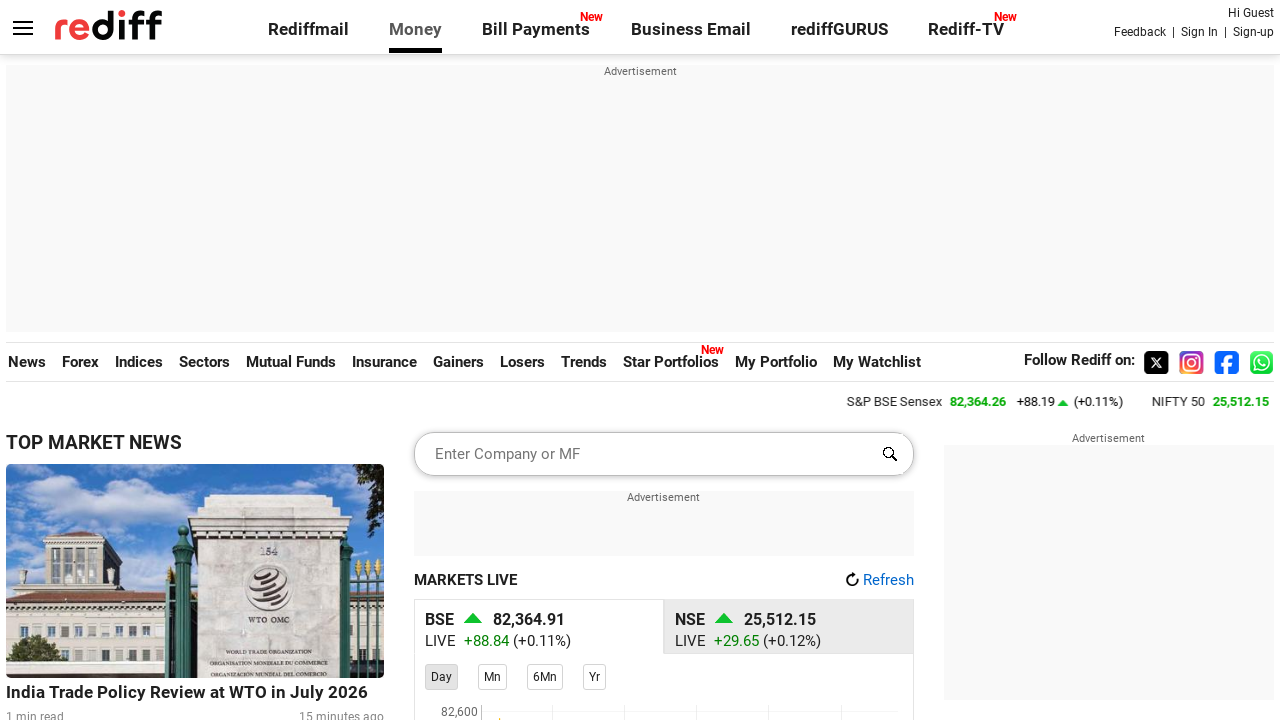

Retrieved text from row 2, column 8: '
	Equity - ELSS
	Equity - Index Funds
	Equity - Sector Funds
	Equity - Balance Fund
	Equity - Diversified Fund
	MF News
	Budget 2026
	
'
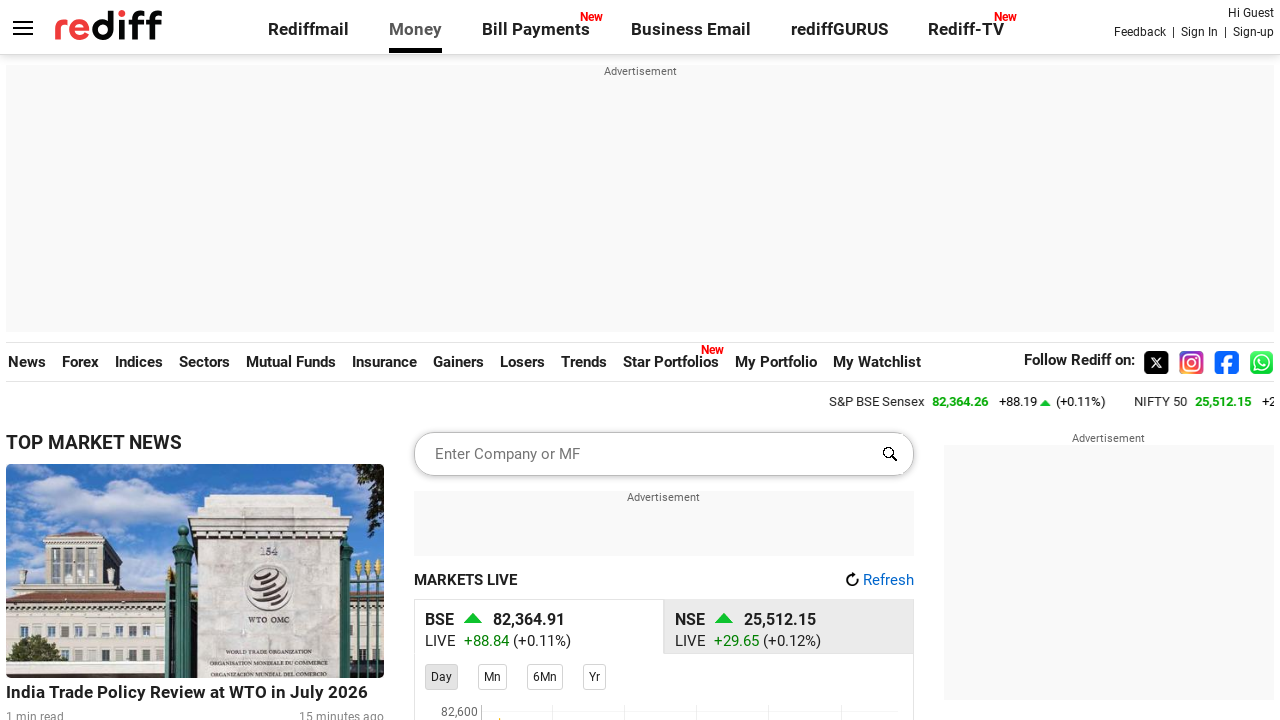

Retrieved text from row 2, column 9: '
	My Portfolio
	My Watch List
	If You Had Invested...
	Global Indicators
	Forex Converter
	Market Indices
	Sectoral Indices
	World Indices
	Advertise with us
'
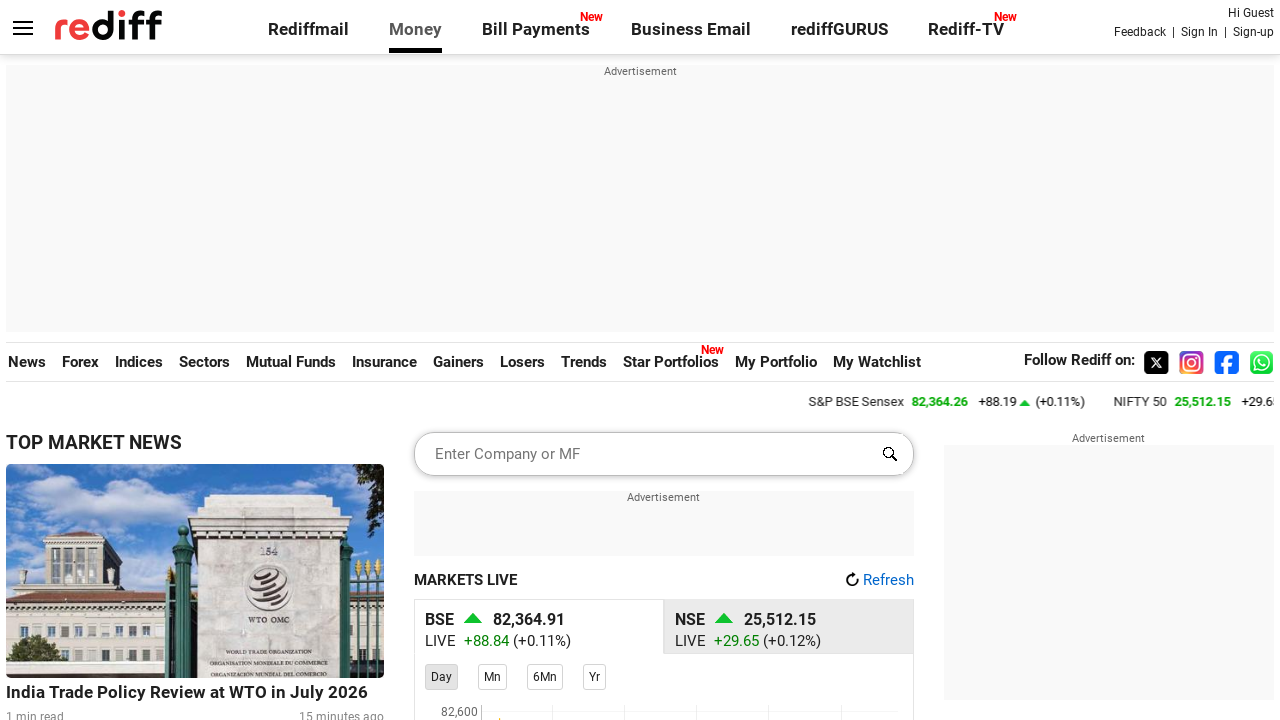

Retrieved text from row 2, column 10: ' 
'
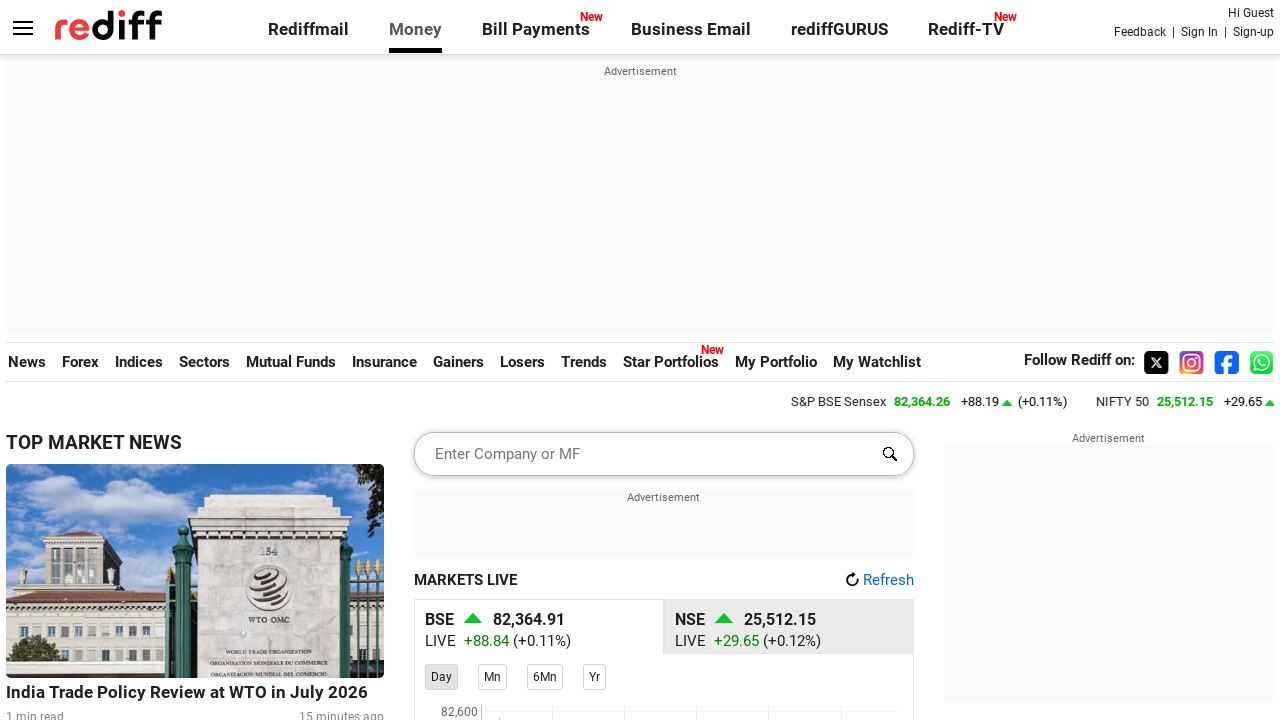

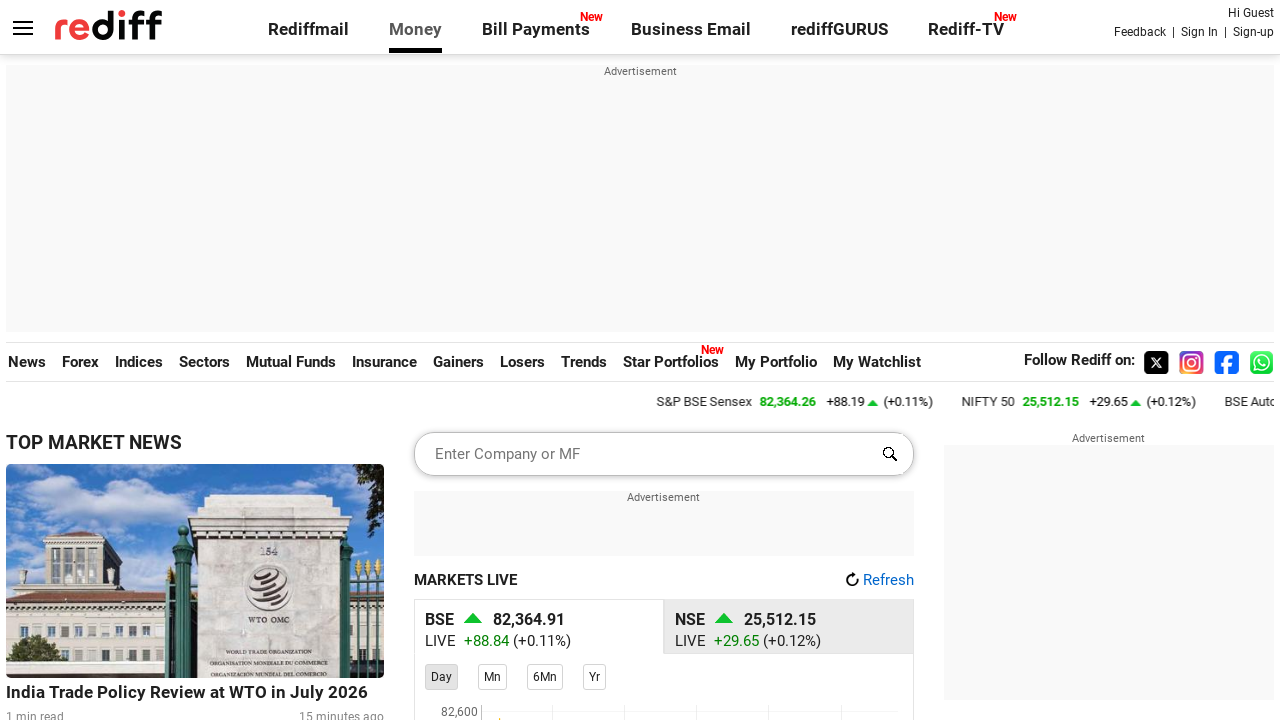